Tests window handle functionality using a helper method approach to switch between windows and verify page titles.

Starting URL: https://the-internet.herokuapp.com/windows

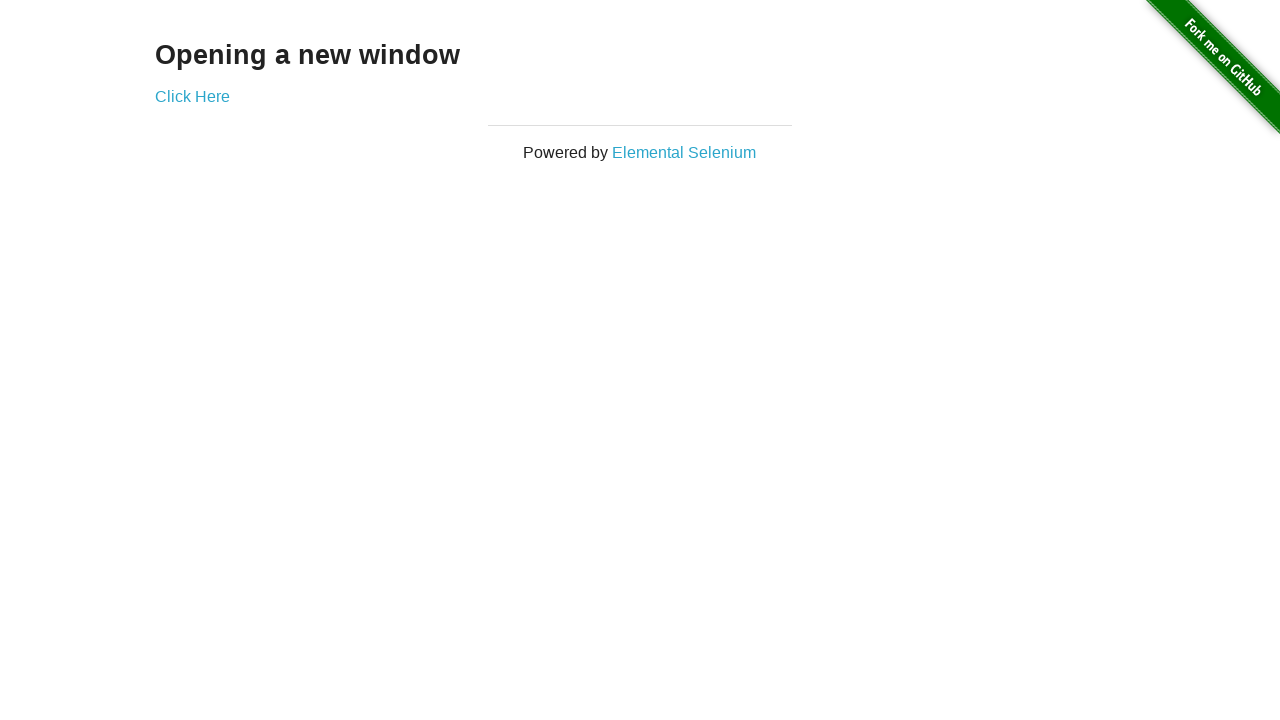

Retrieved heading text from first page
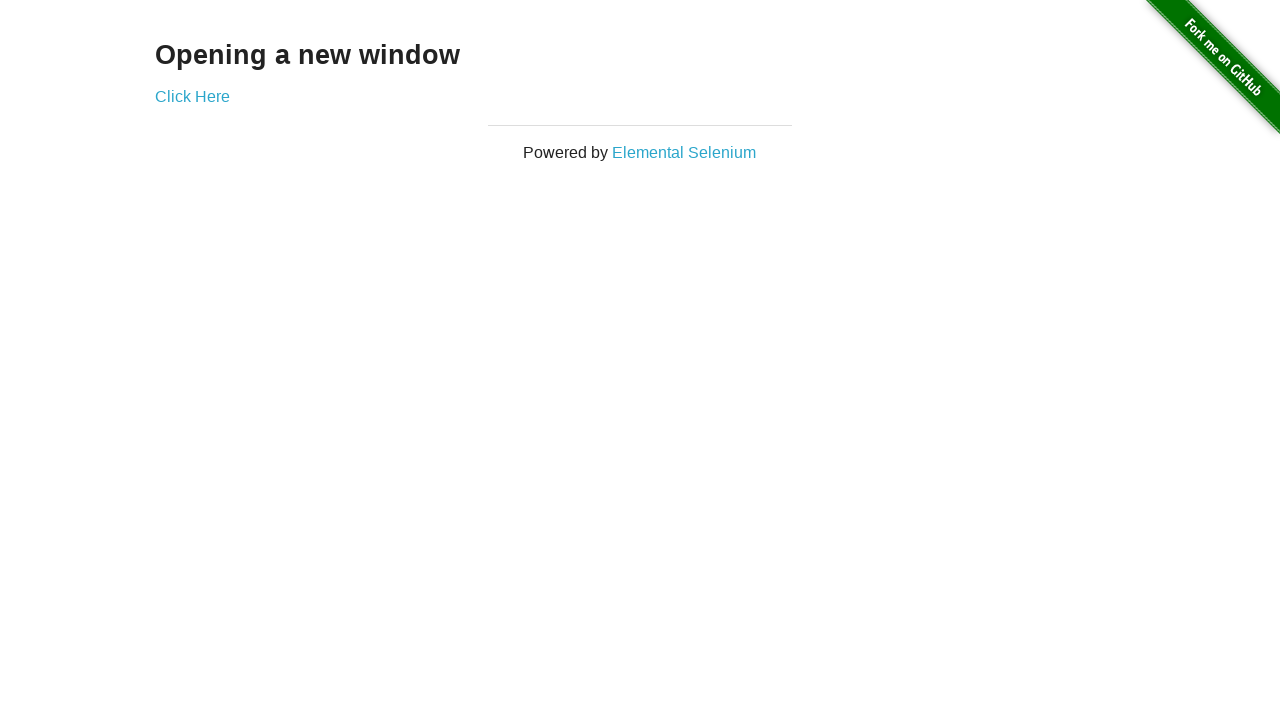

Verified heading text is 'Opening a new window'
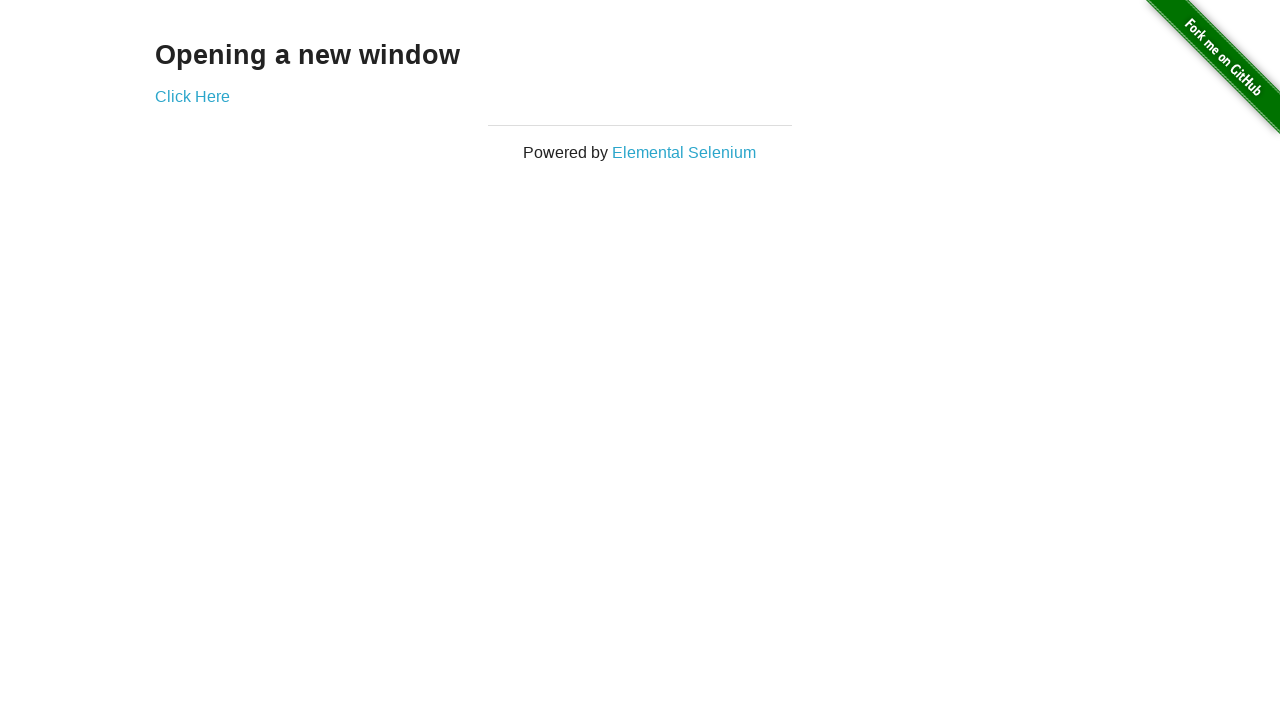

Verified first page title is 'The Internet'
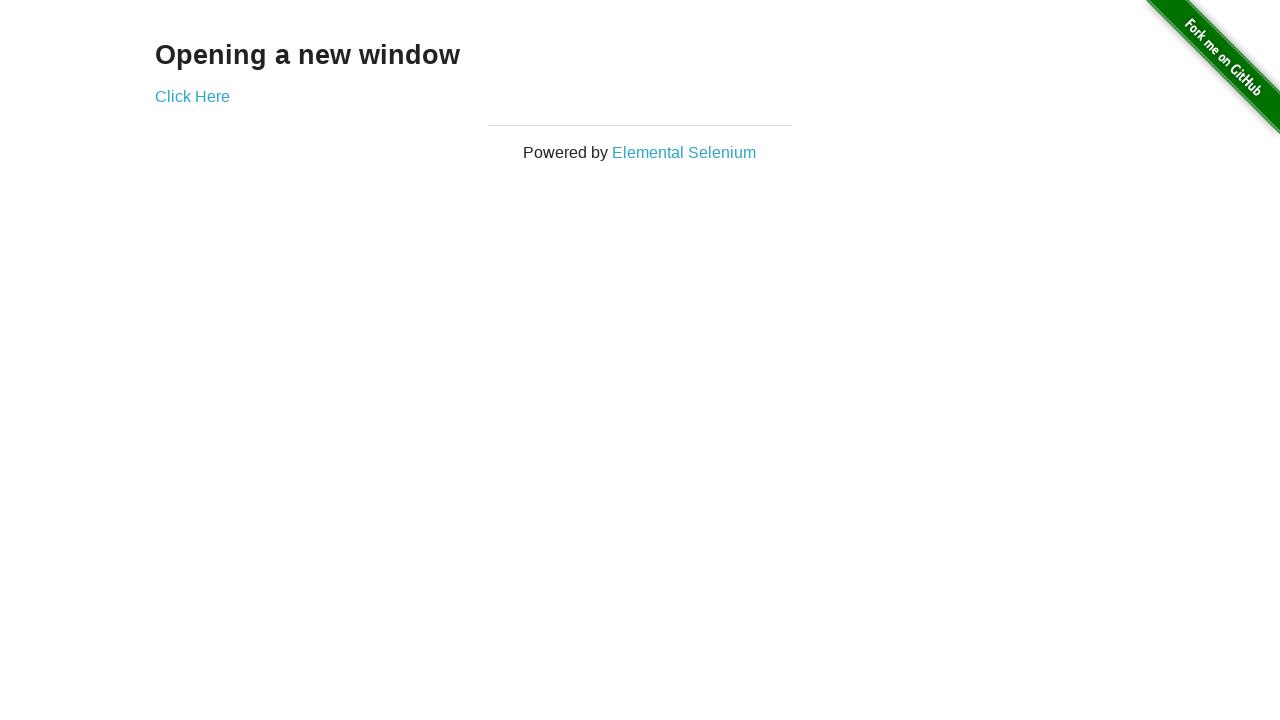

Clicked 'Click Here' link to open new window at (192, 96) on (//a)[2]
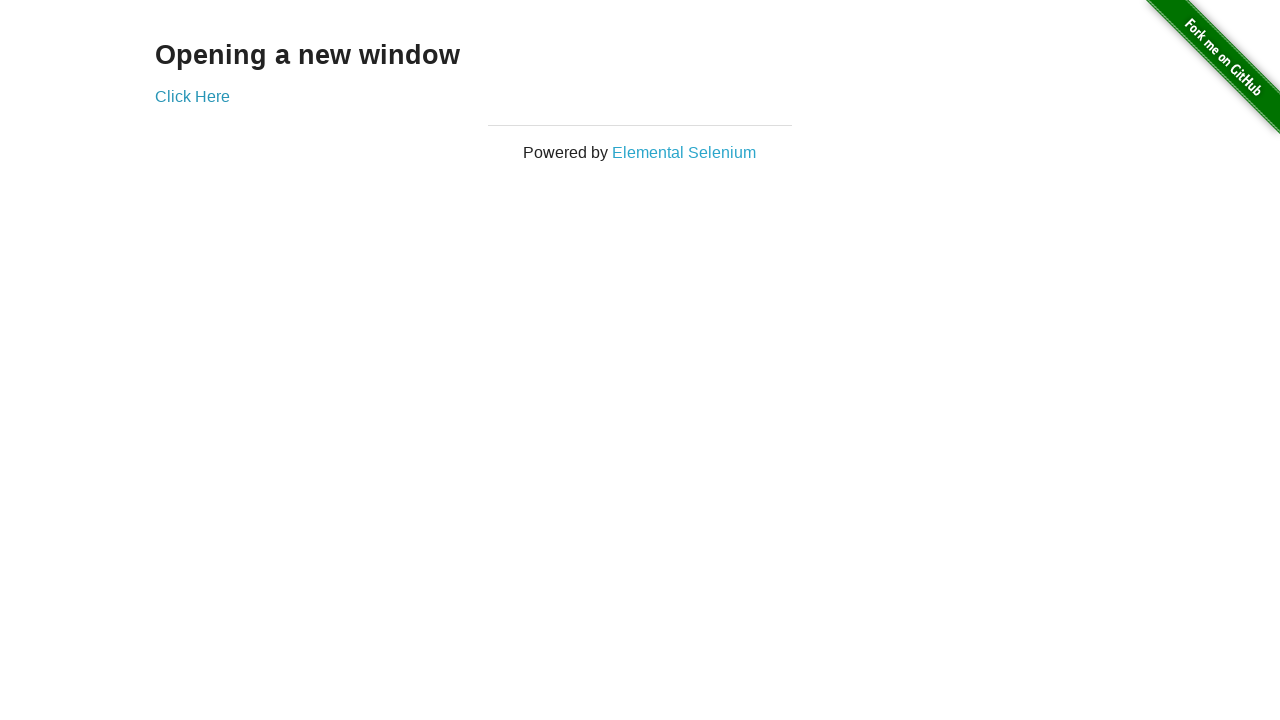

New window loaded and ready
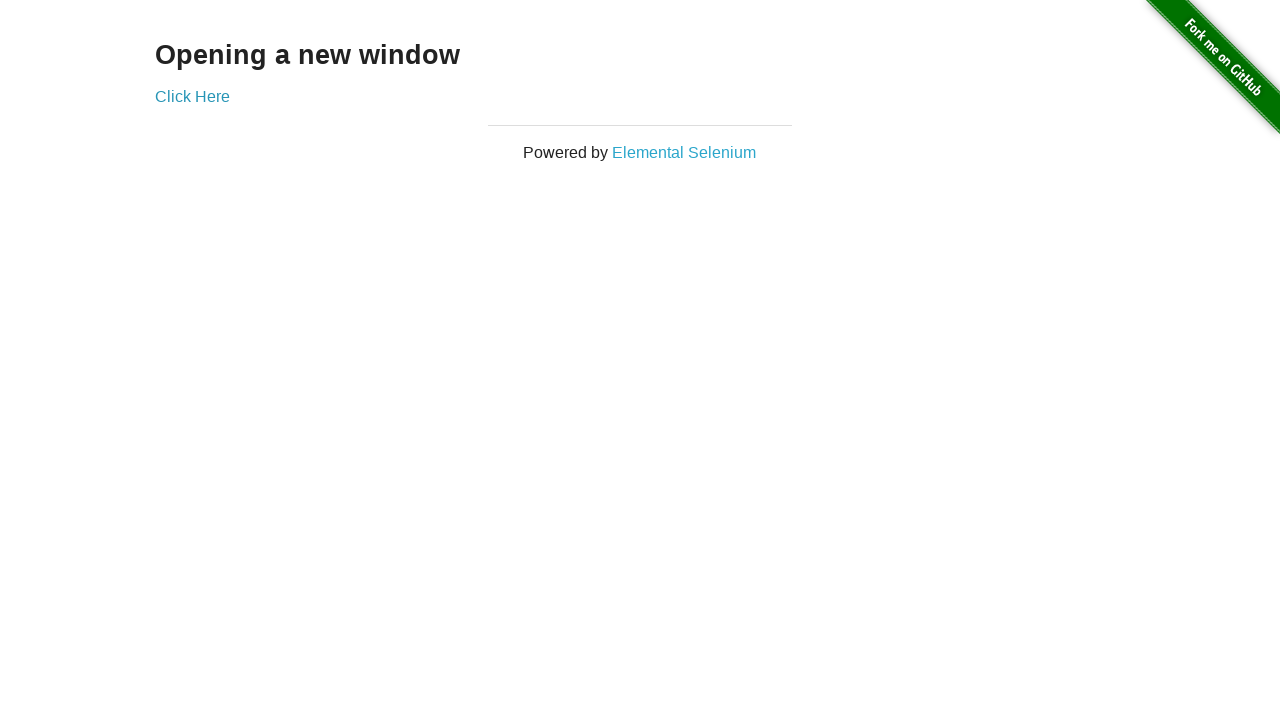

Verified new window title is 'New Window'
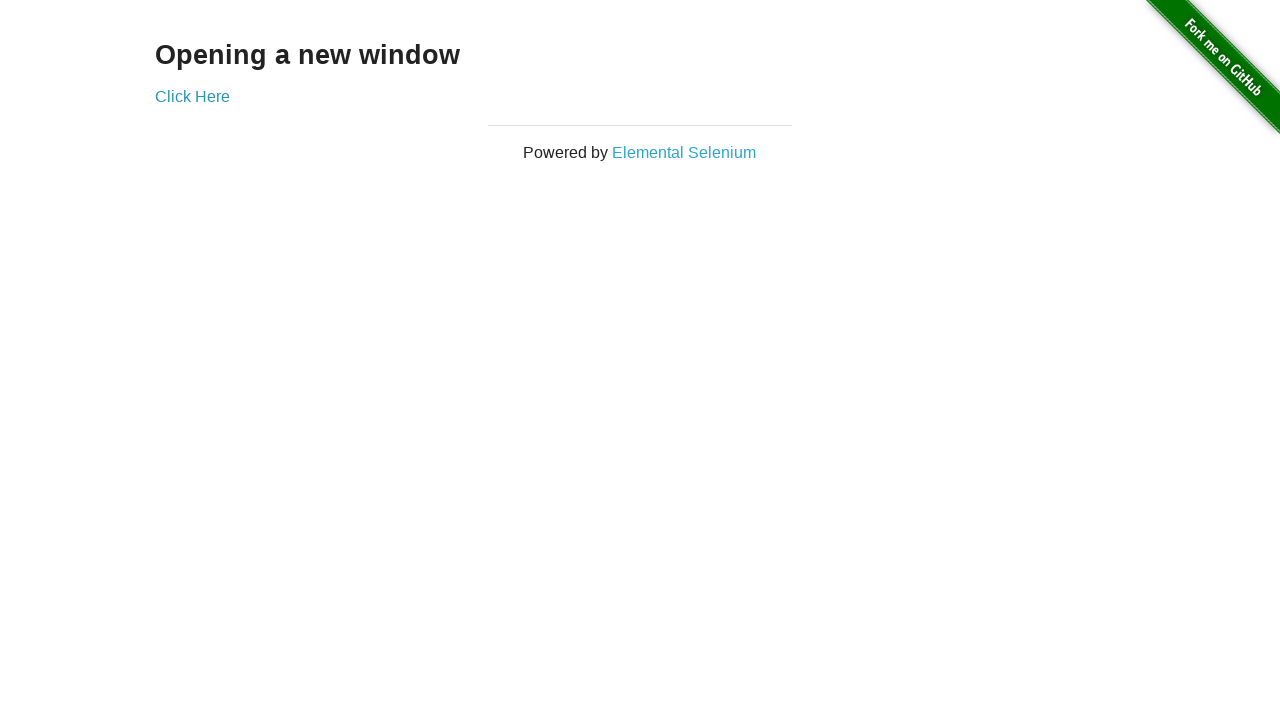

Switched back to first page
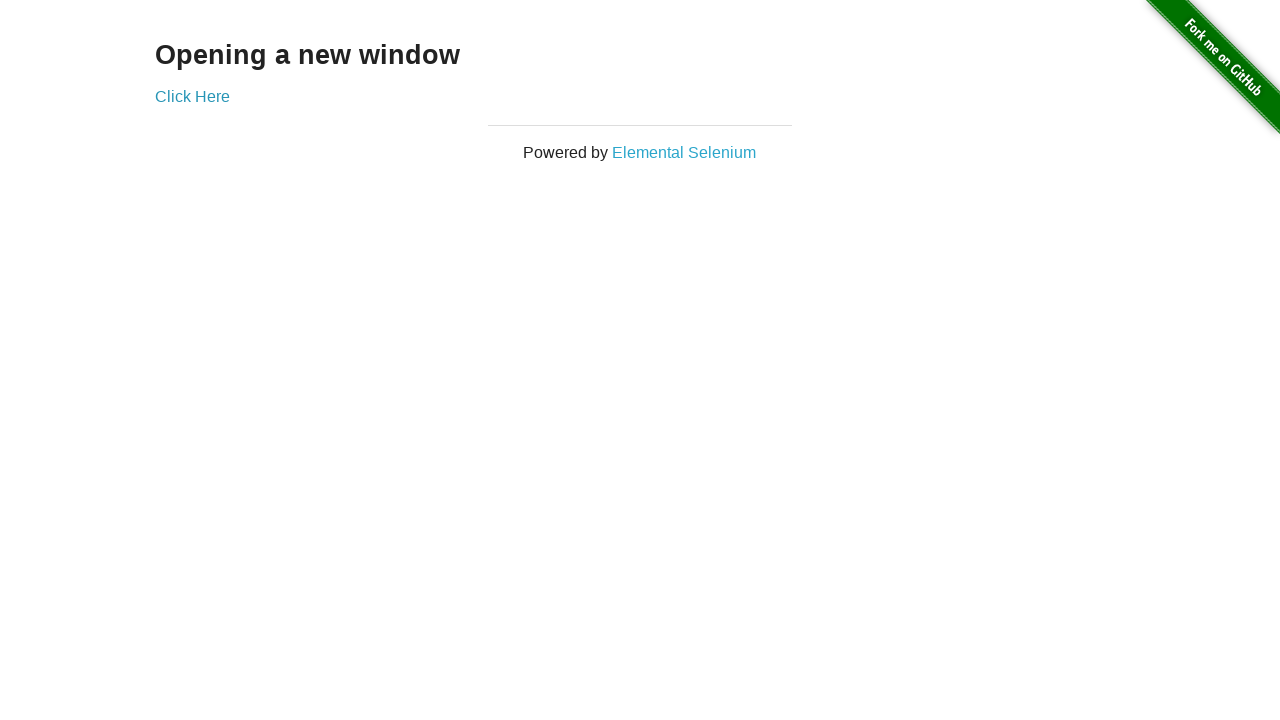

Verified first page title is 'The Internet' after switching
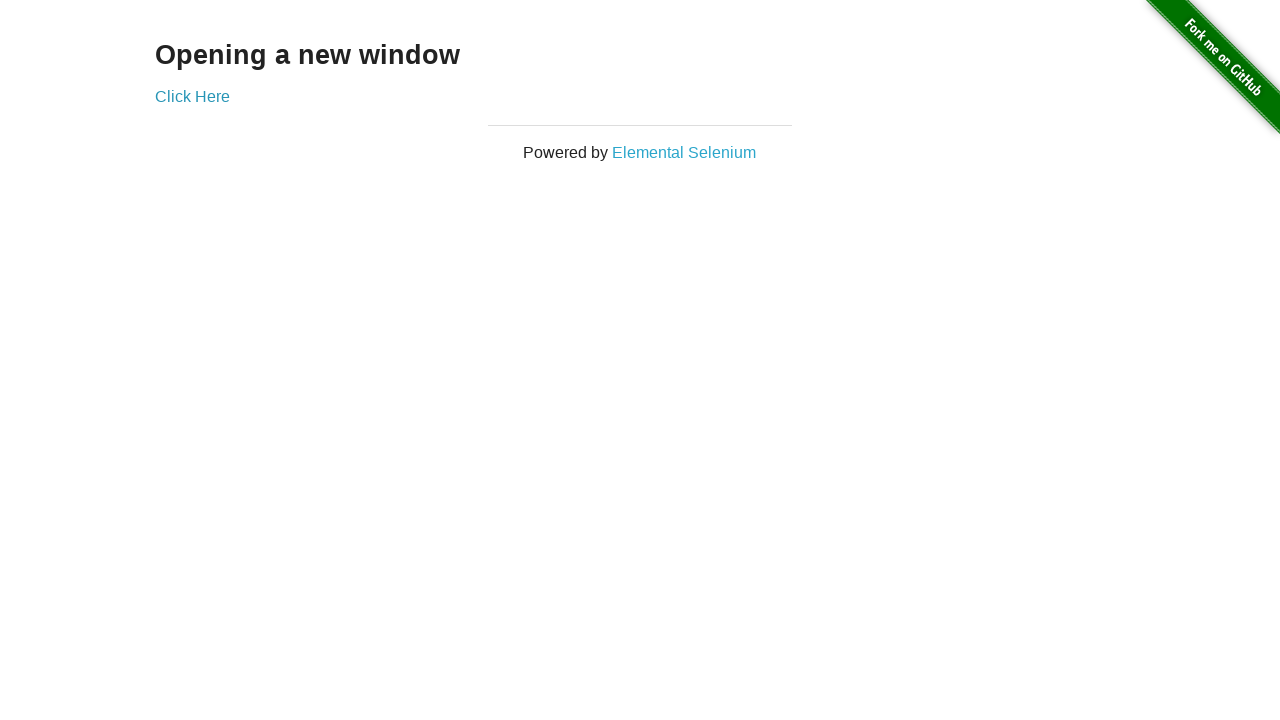

Switched to second page again
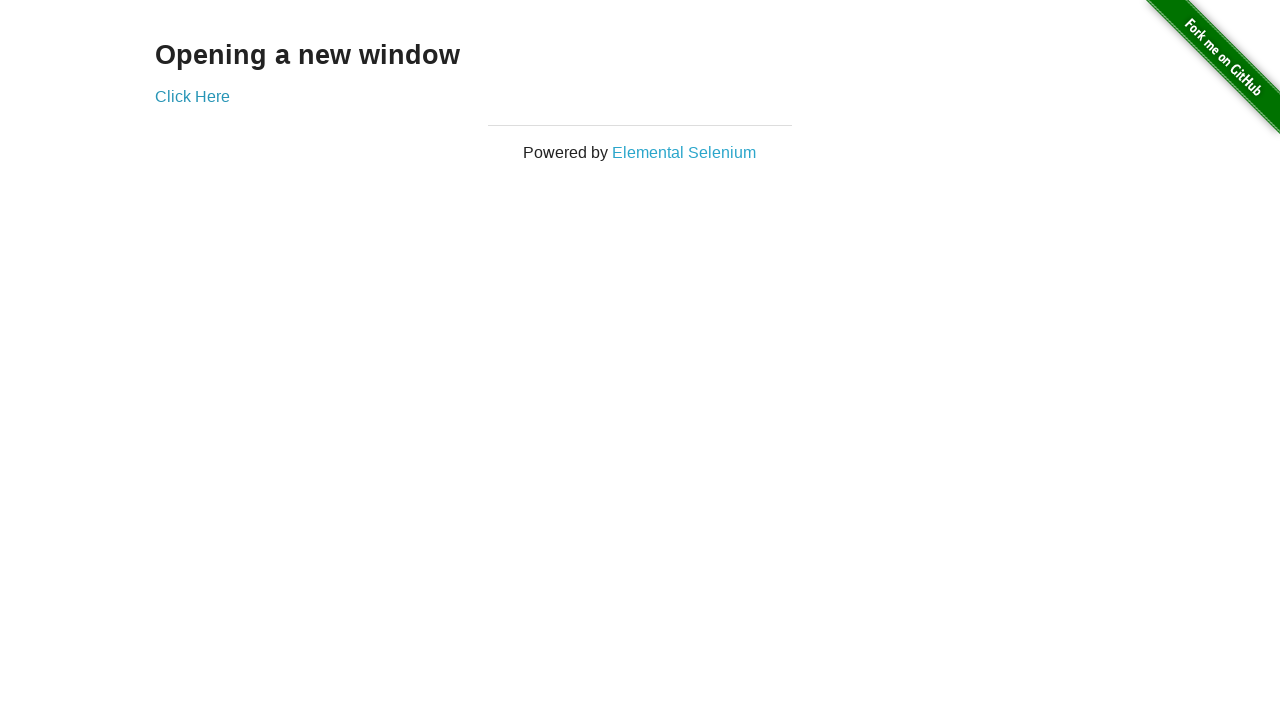

Switched back to first page again
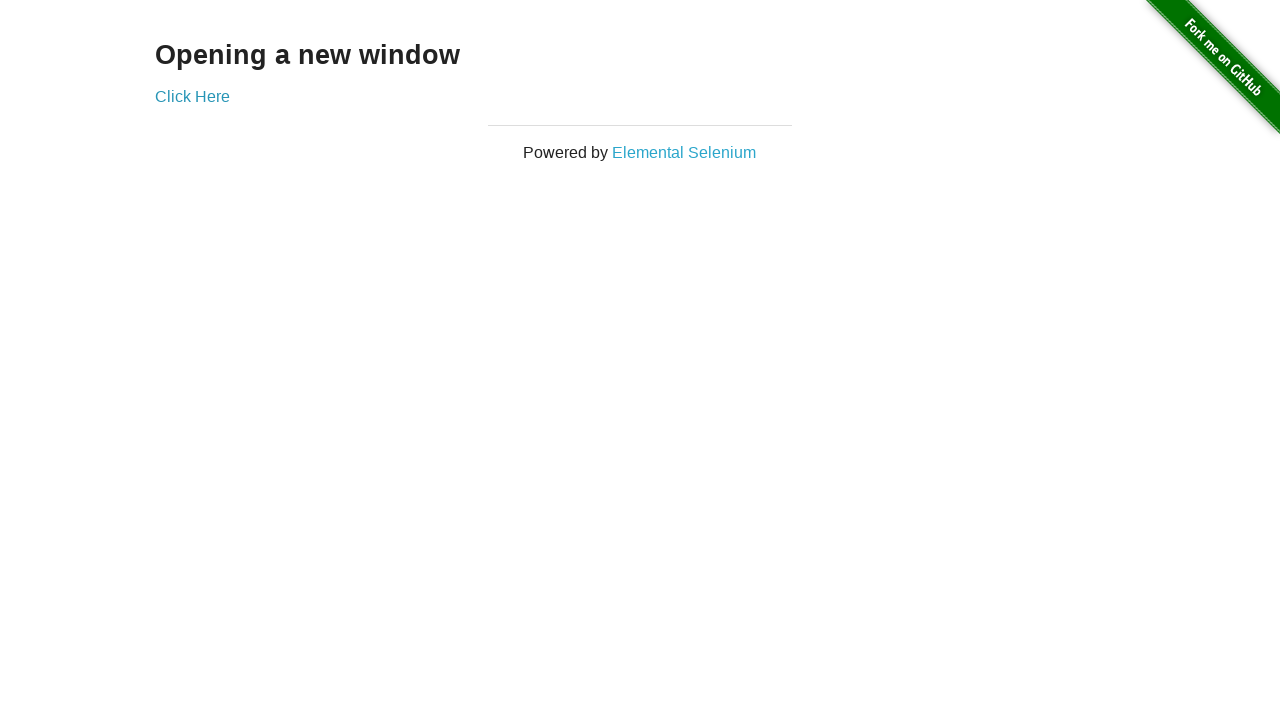

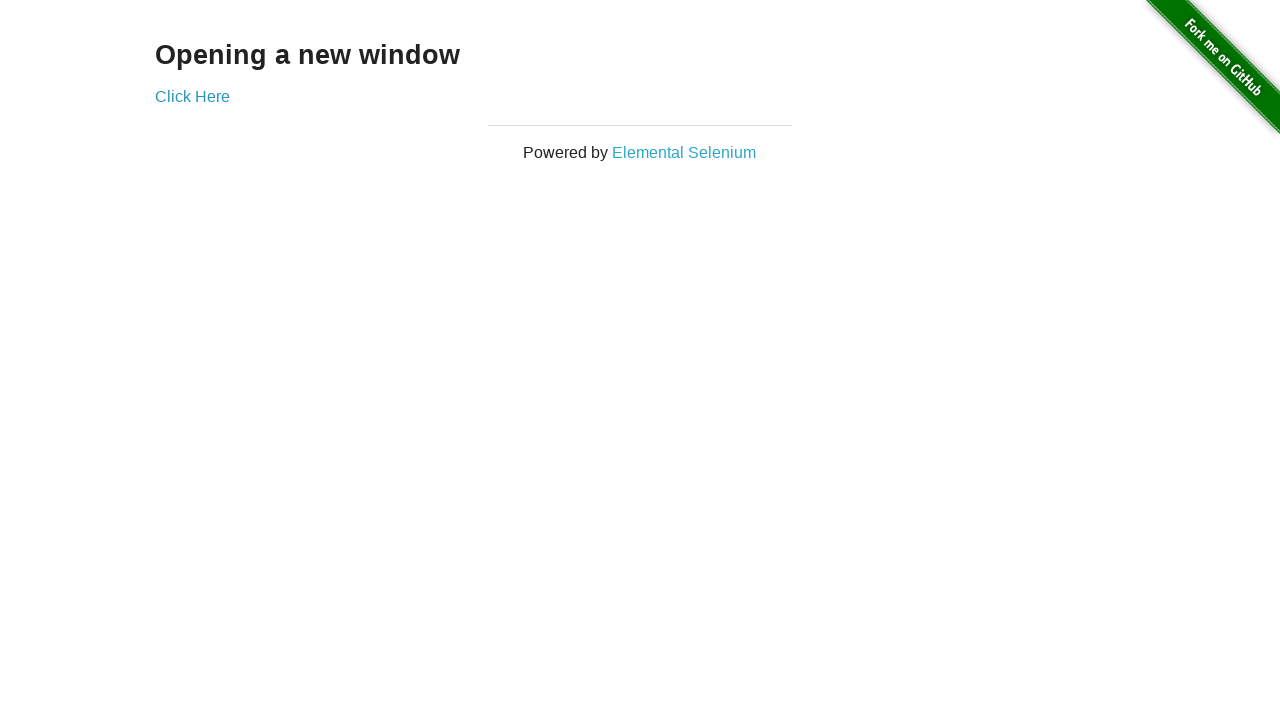